Tests drag and drop functionality by dragging an element from source to target location within an iframe

Starting URL: https://jqueryui.com/droppable/#default

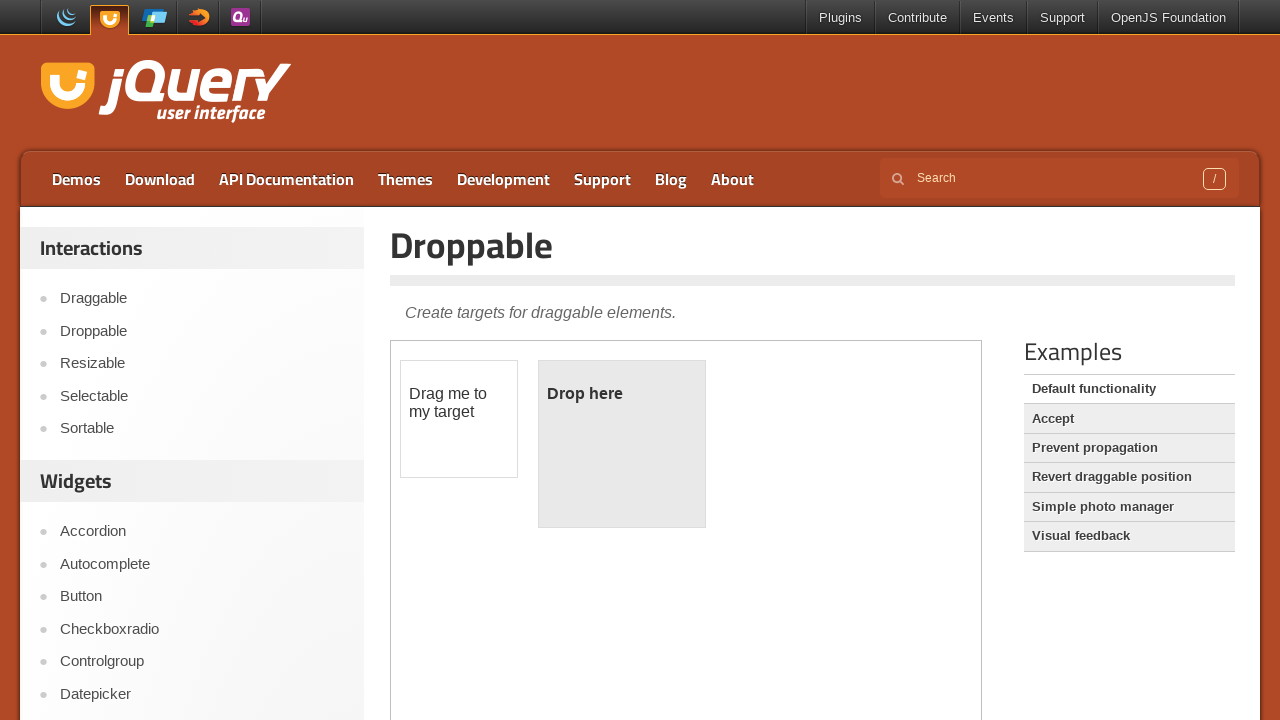

Located the iframe containing the drag and drop demo
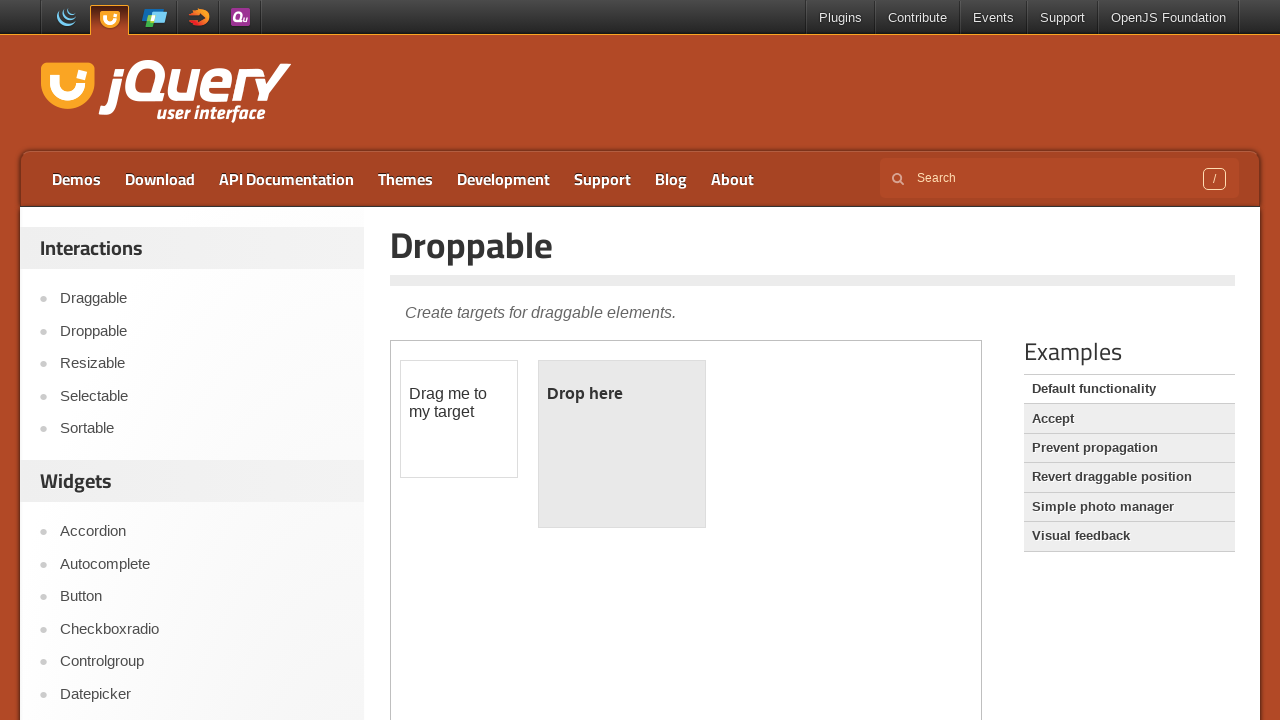

Located the draggable element
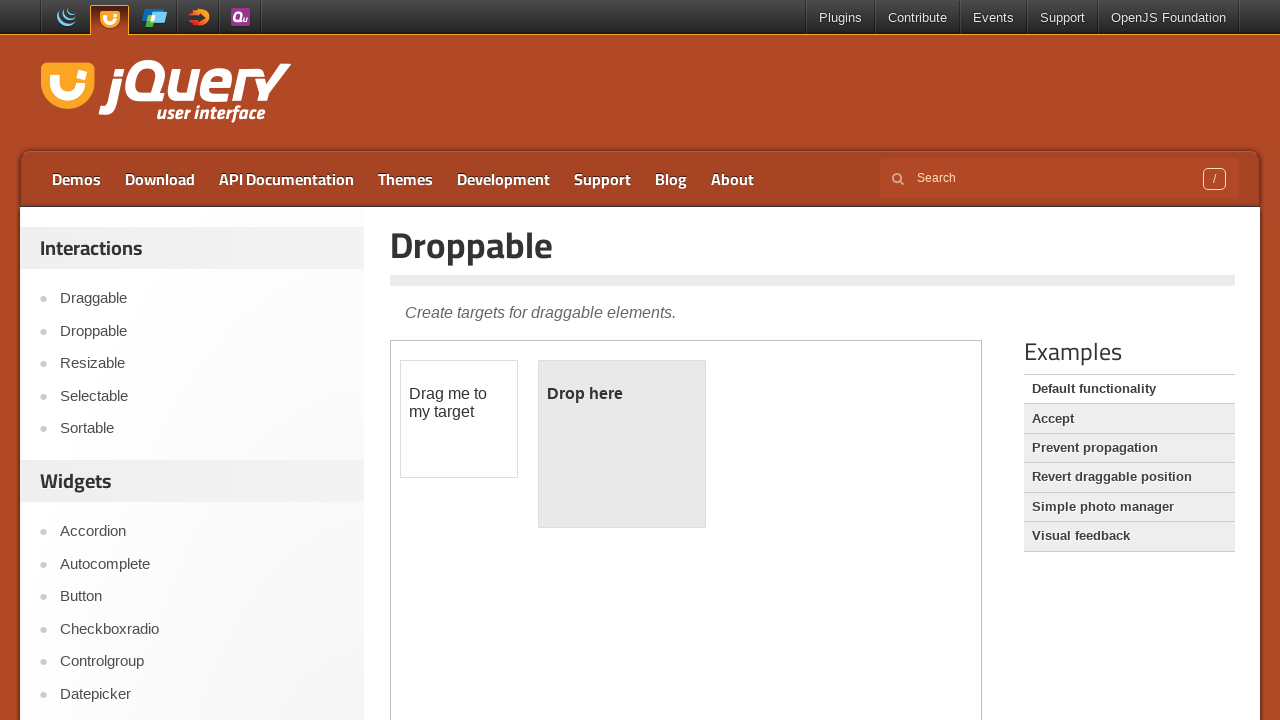

Located the droppable target element
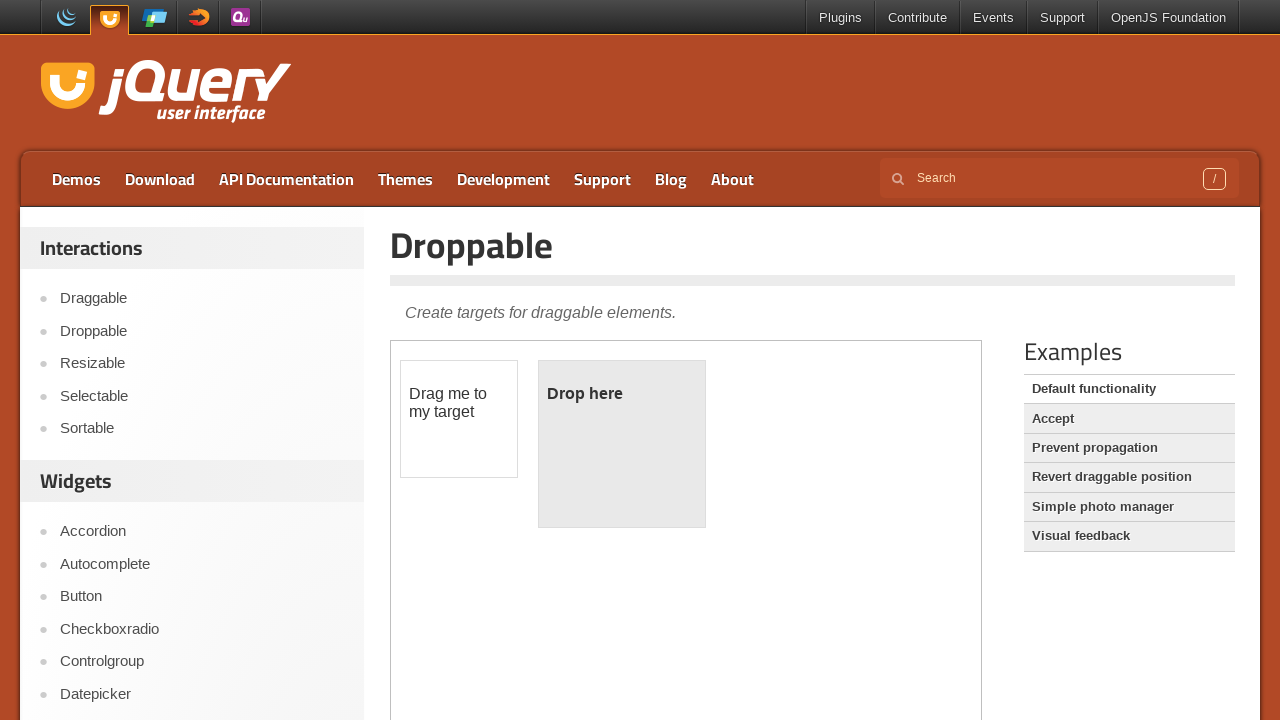

Dragged the draggable element to the droppable target at (622, 444)
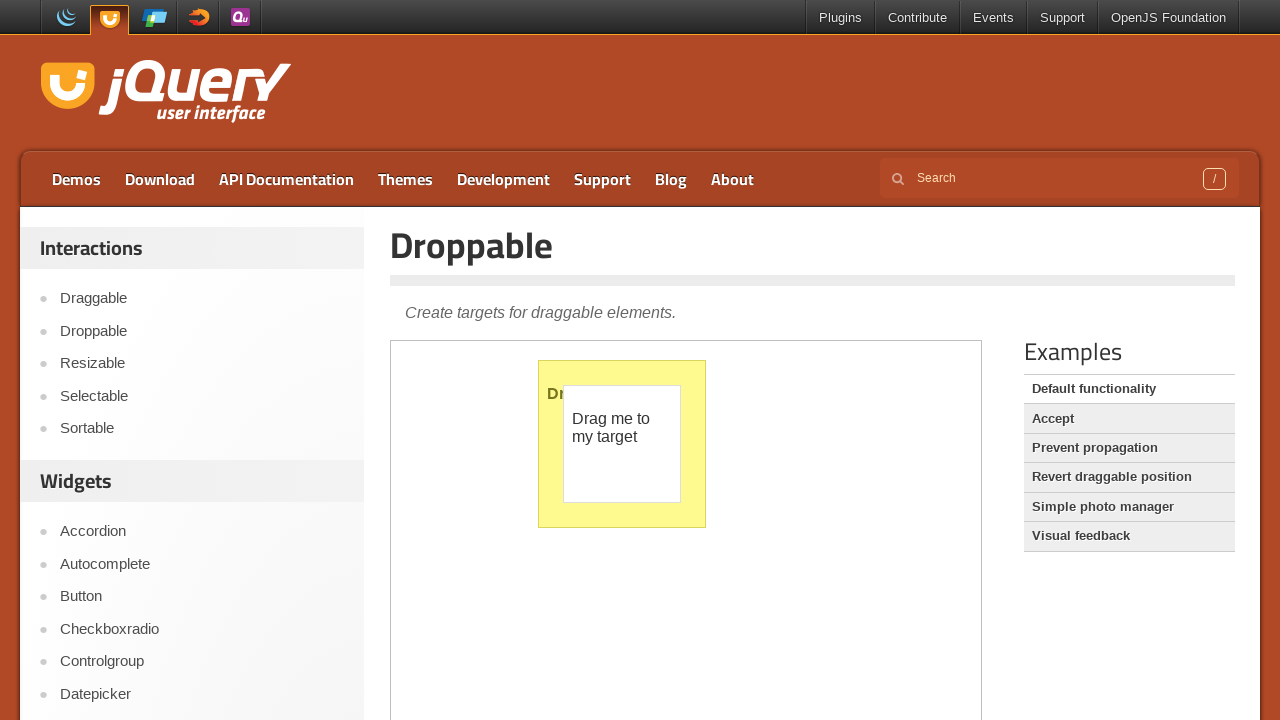

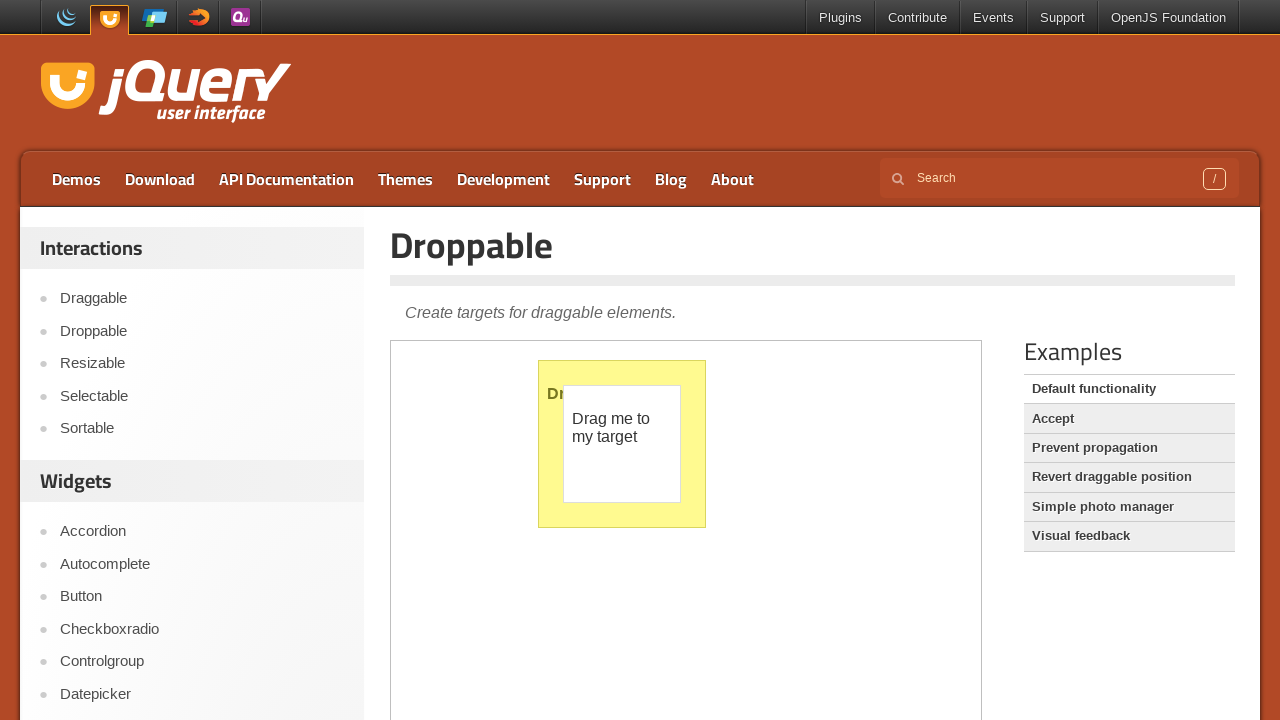